Tests browser alert handling by clicking a button that triggers a prompt alert and then accepting it

Starting URL: https://testpages.herokuapp.com/styled/alerts/alert-test.html

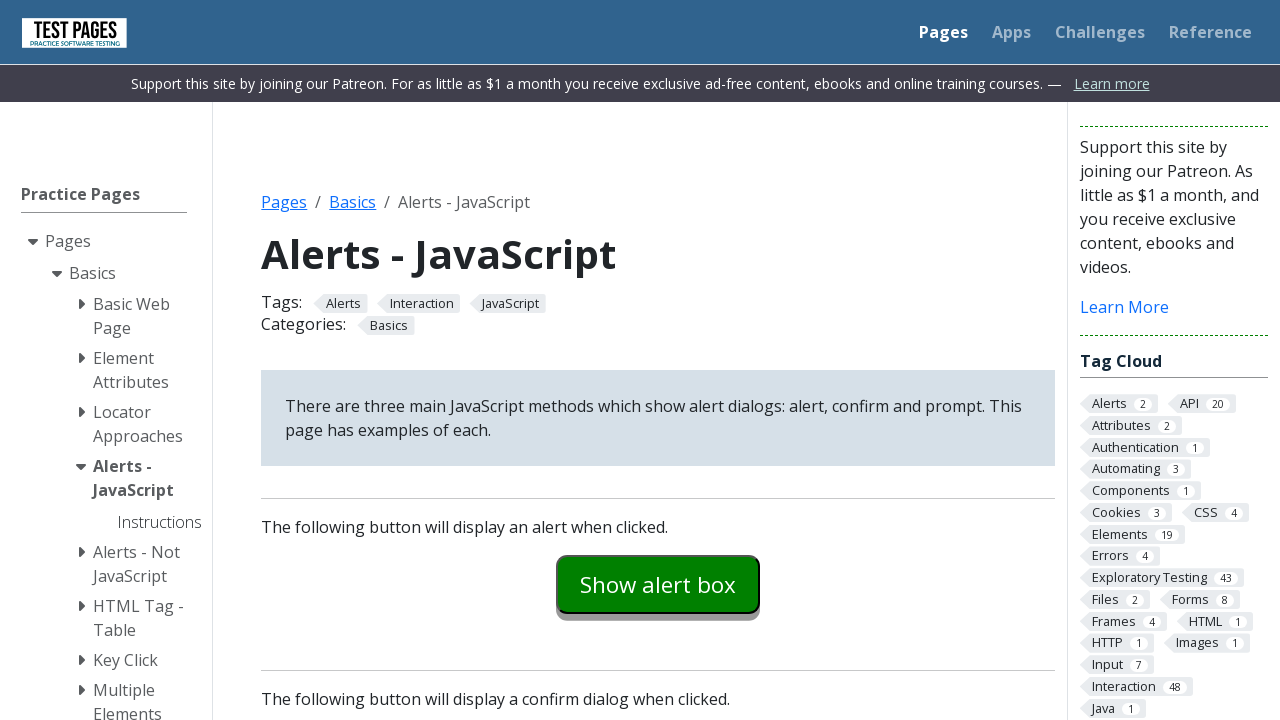

Clicked prompt example button to trigger alert at (658, 360) on #promptexample
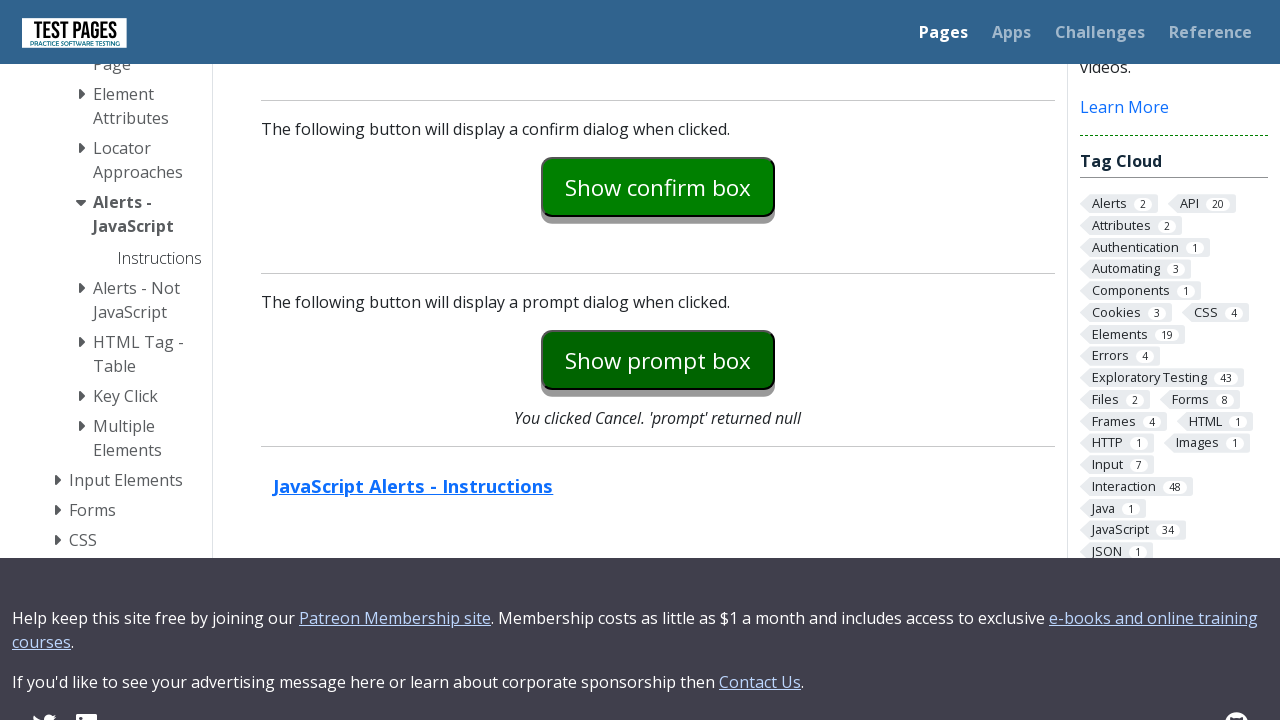

Set up dialog handler to accept alerts
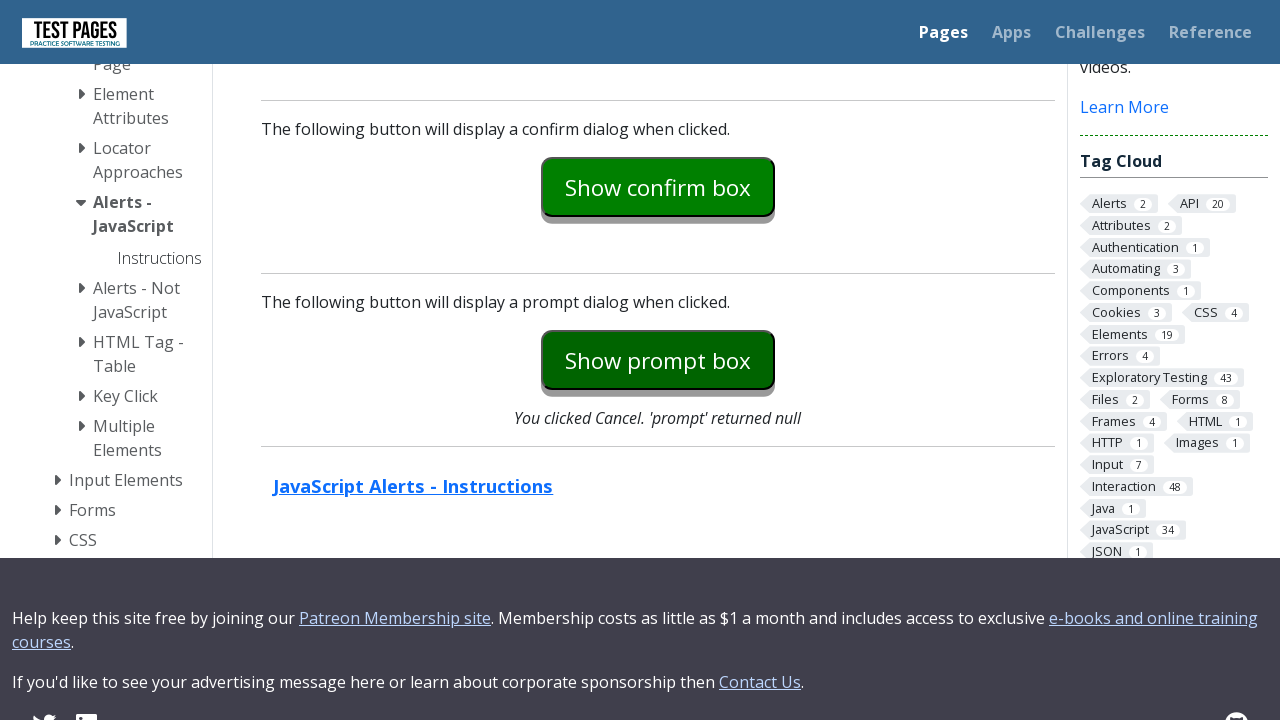

Clicked prompt example button again to trigger and handle alert with dialog handler at (658, 360) on #promptexample
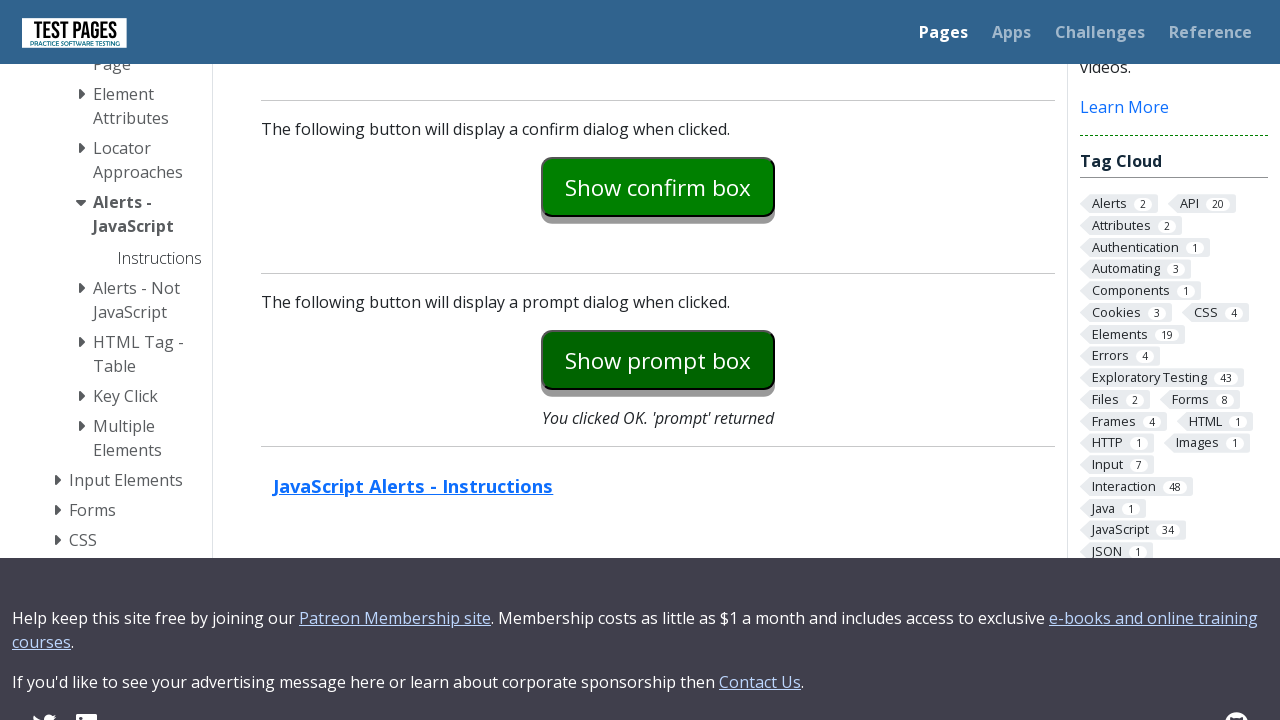

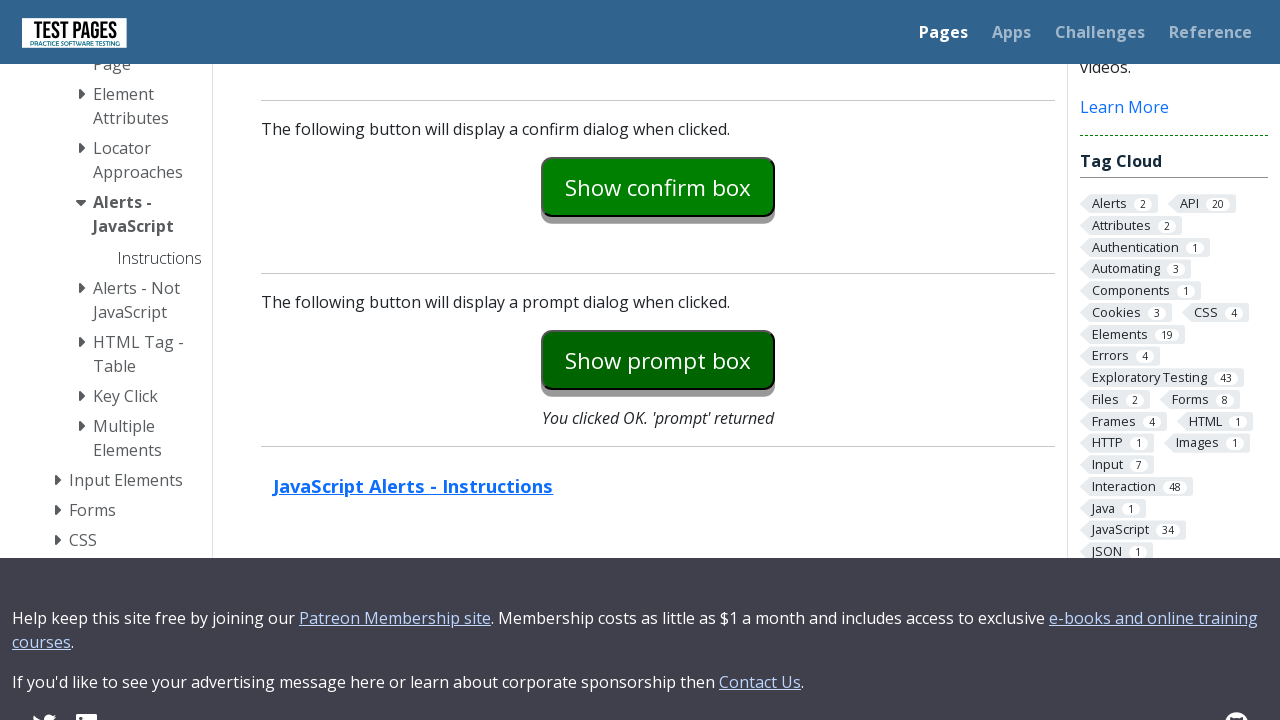